Tests scrolling to the bottom of the page using JavaScript

Starting URL: https://demo.automationtesting.in/Register.html

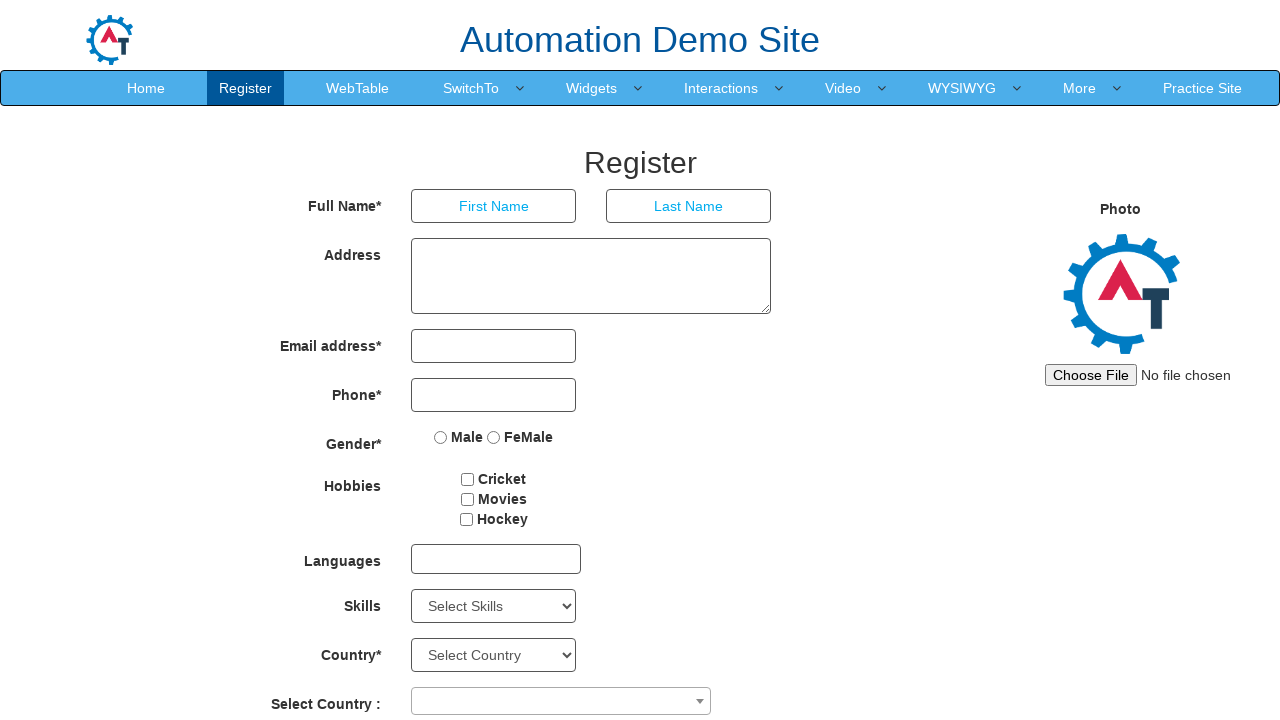

Scrolled to the bottom of the page using JavaScript
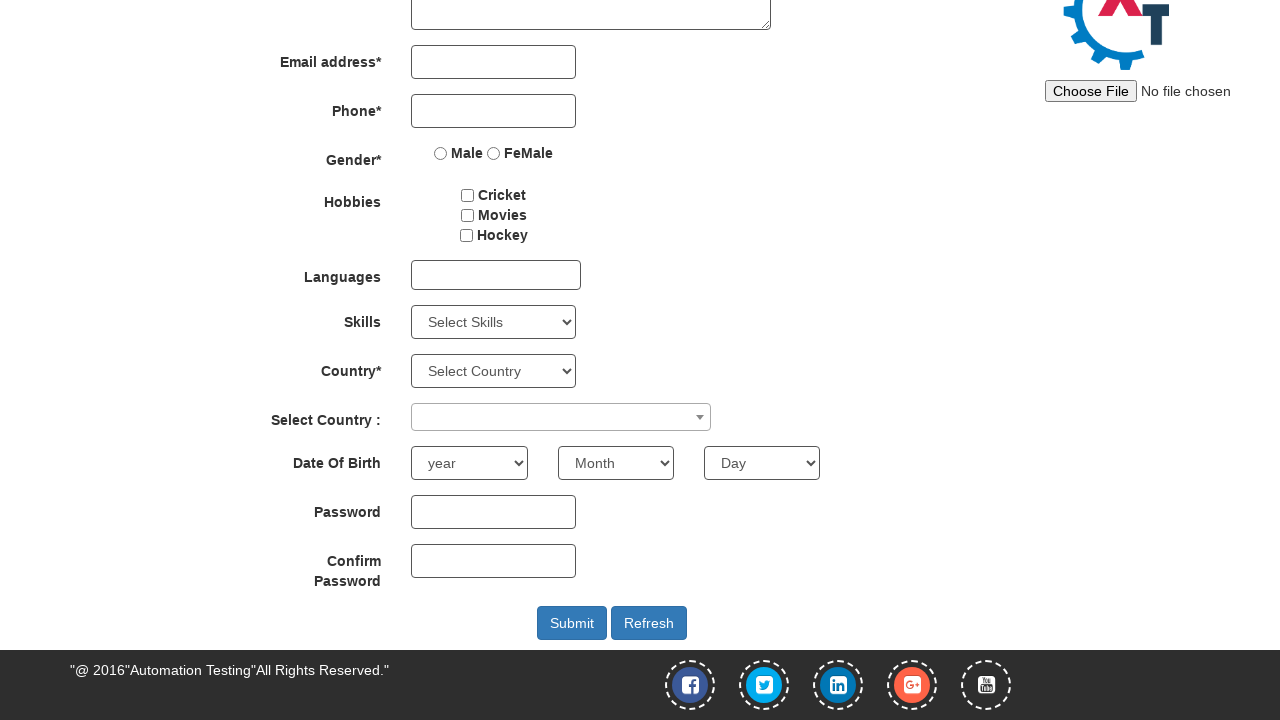

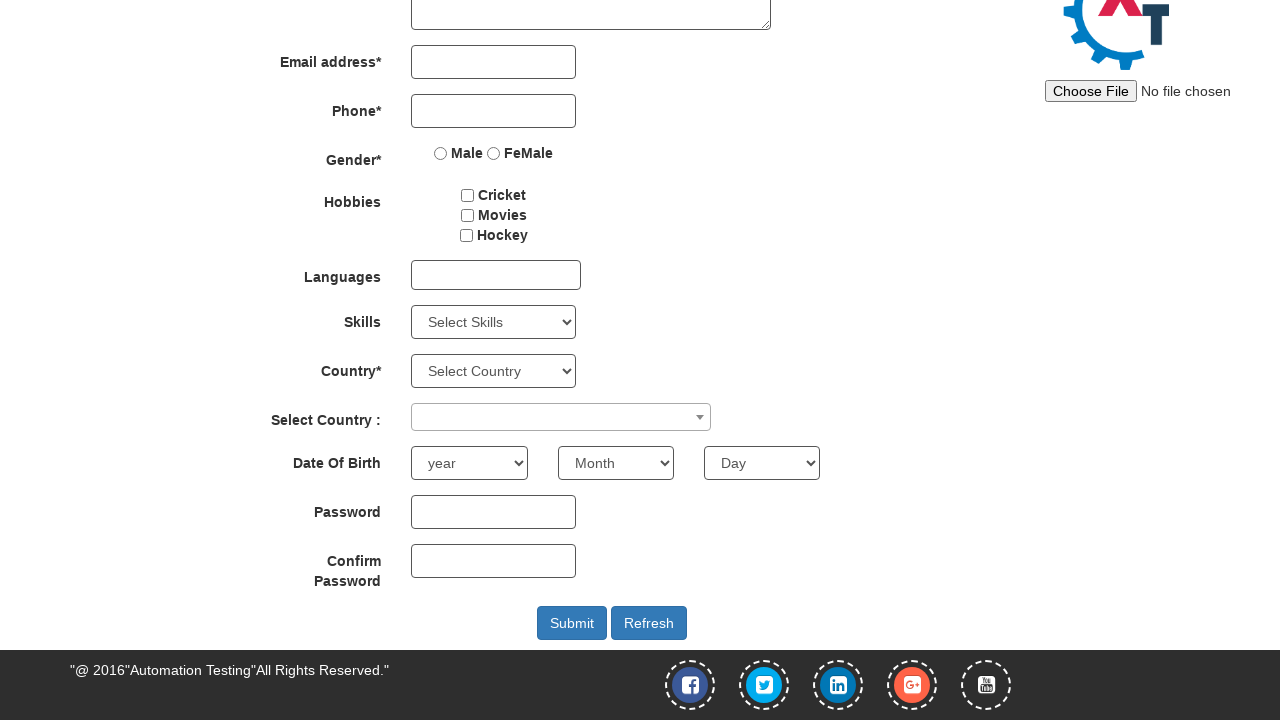